Tests removing the disabled attribute from a form field using JavaScript, then filling and submitting the form within an iframe.

Starting URL: https://www.w3schools.com/tags/tryit.asp?filename=tryhtml_input_disabled

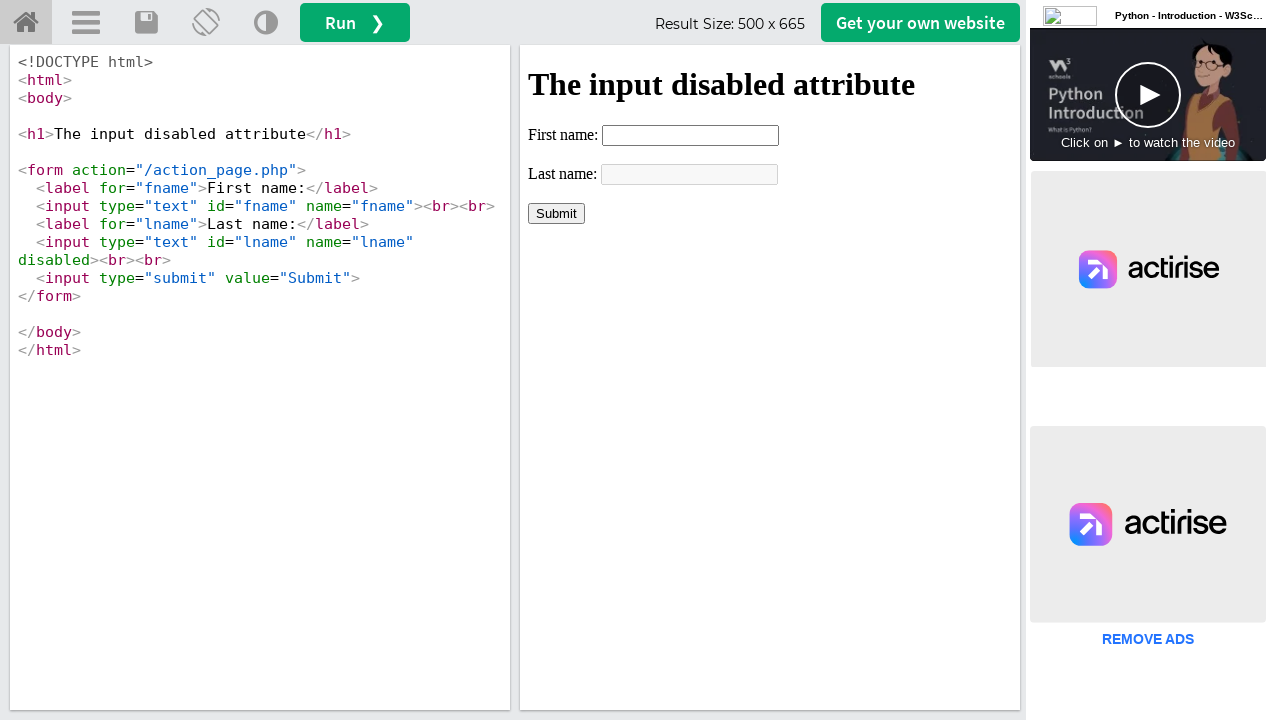

Located the iframeResult frame
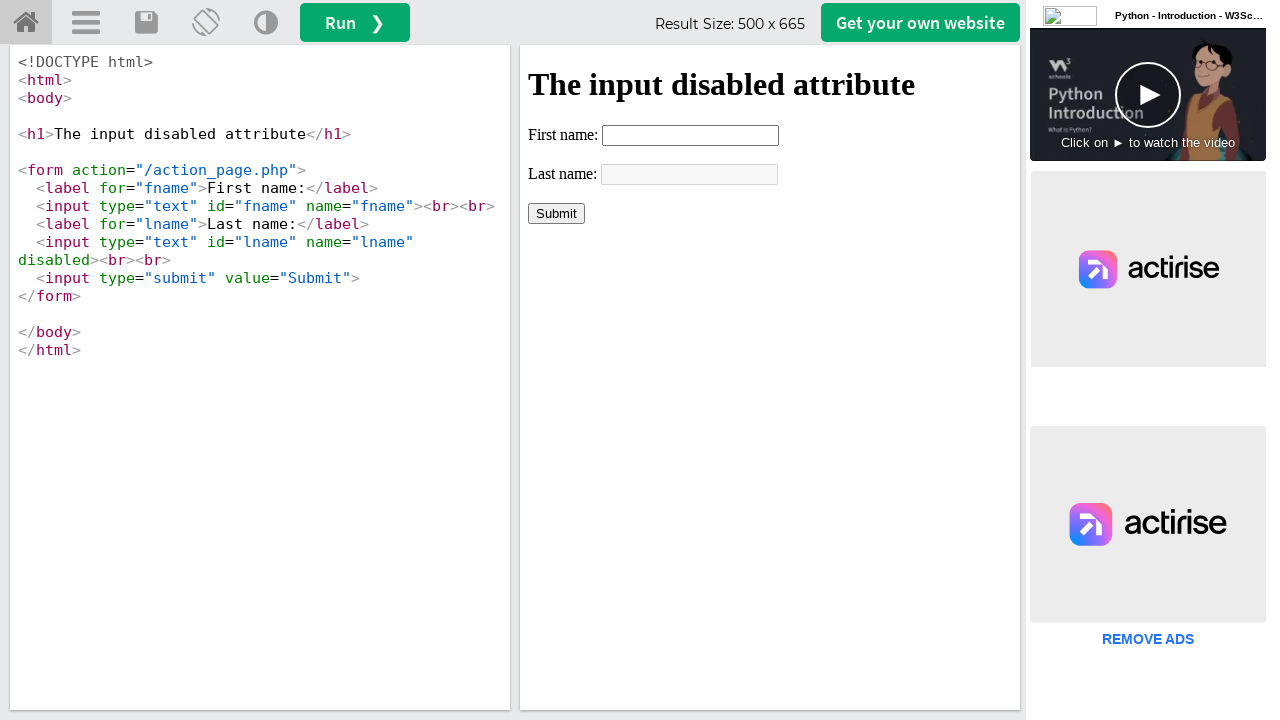

Removed disabled attribute from Last name field using JavaScript
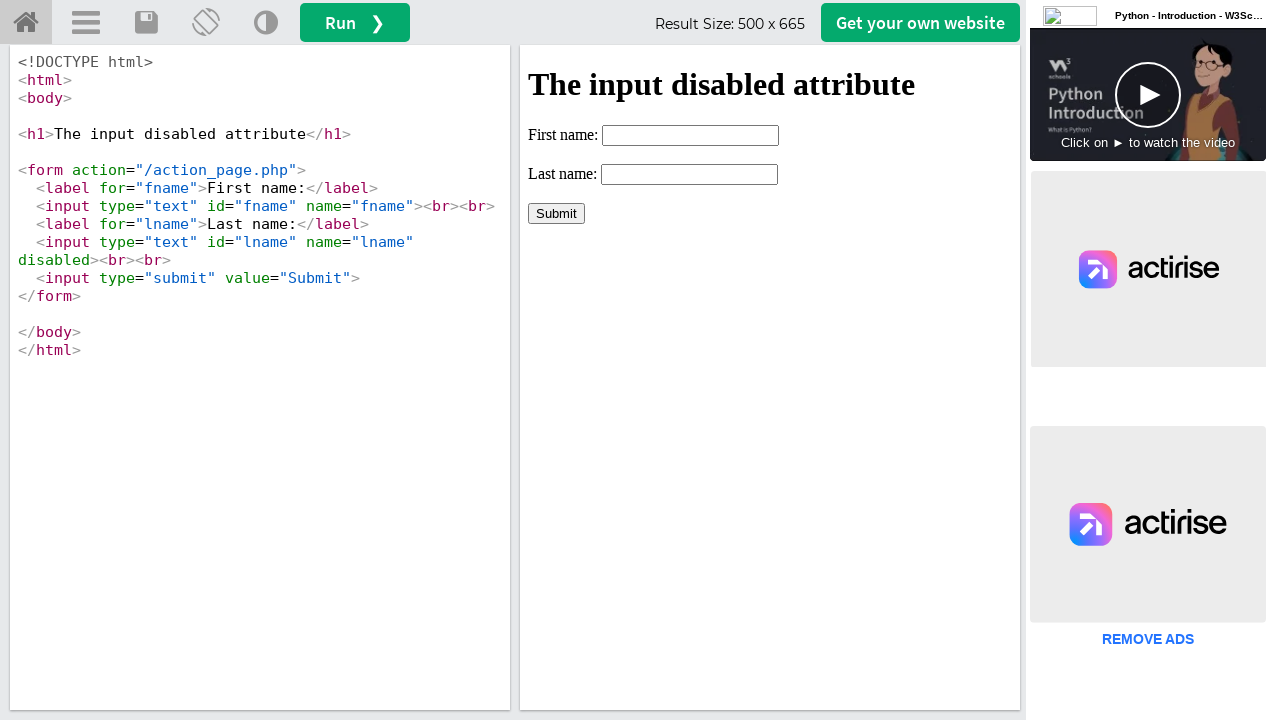

Filled first name field with 'Automation FirstName' on #iframeResult >> internal:control=enter-frame >> input[name='fname']
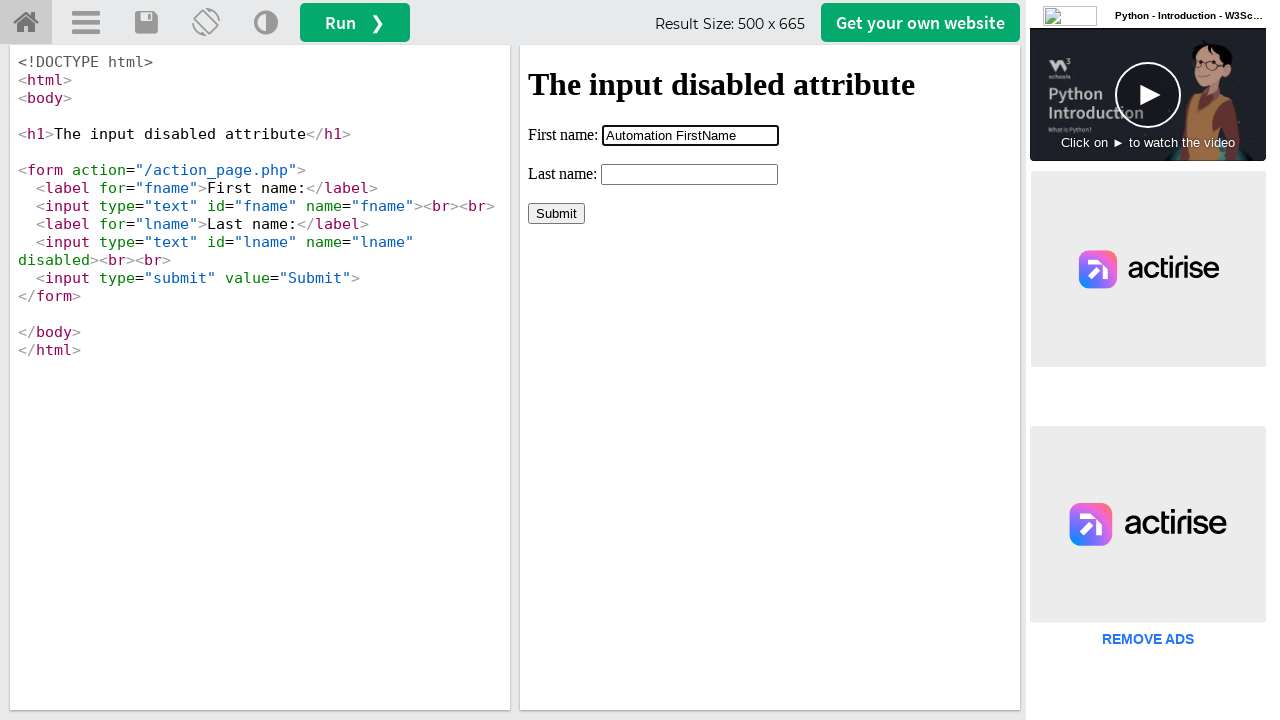

Filled last name field with 'Automation LastName' on #iframeResult >> internal:control=enter-frame >> input[name='lname']
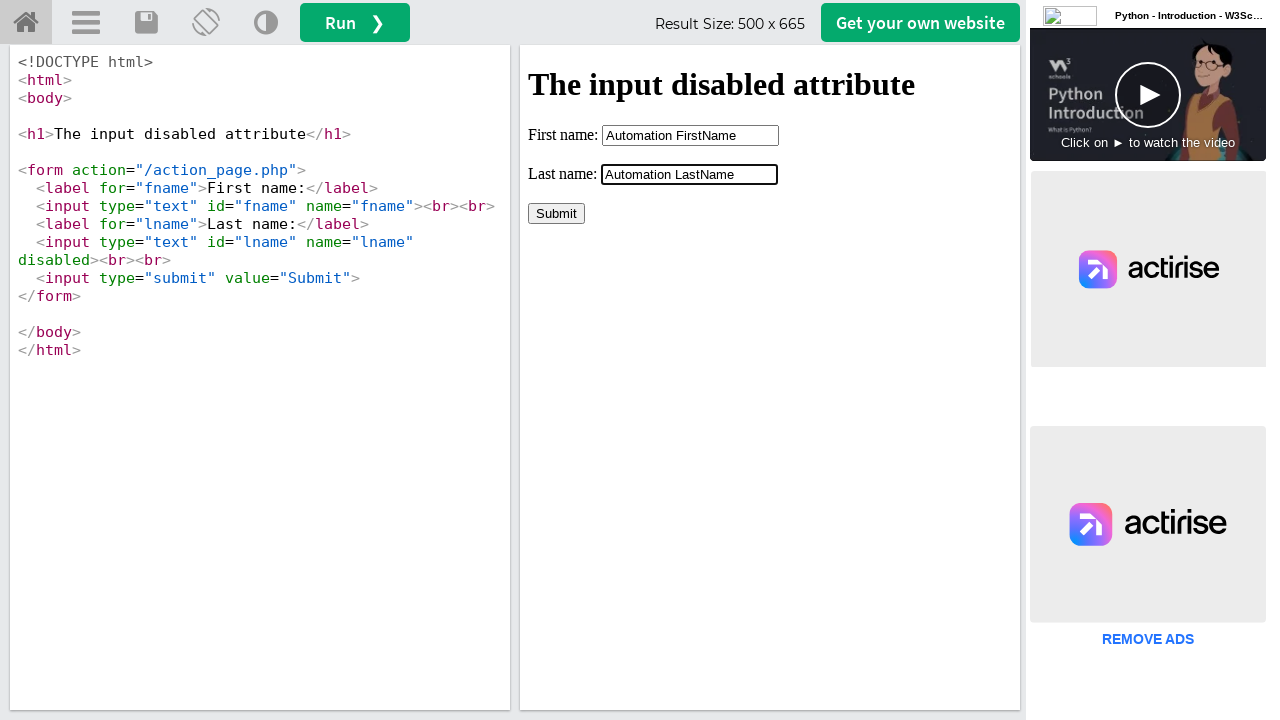

Clicked Submit button to submit the form at (556, 213) on #iframeResult >> internal:control=enter-frame >> input[value='Submit']
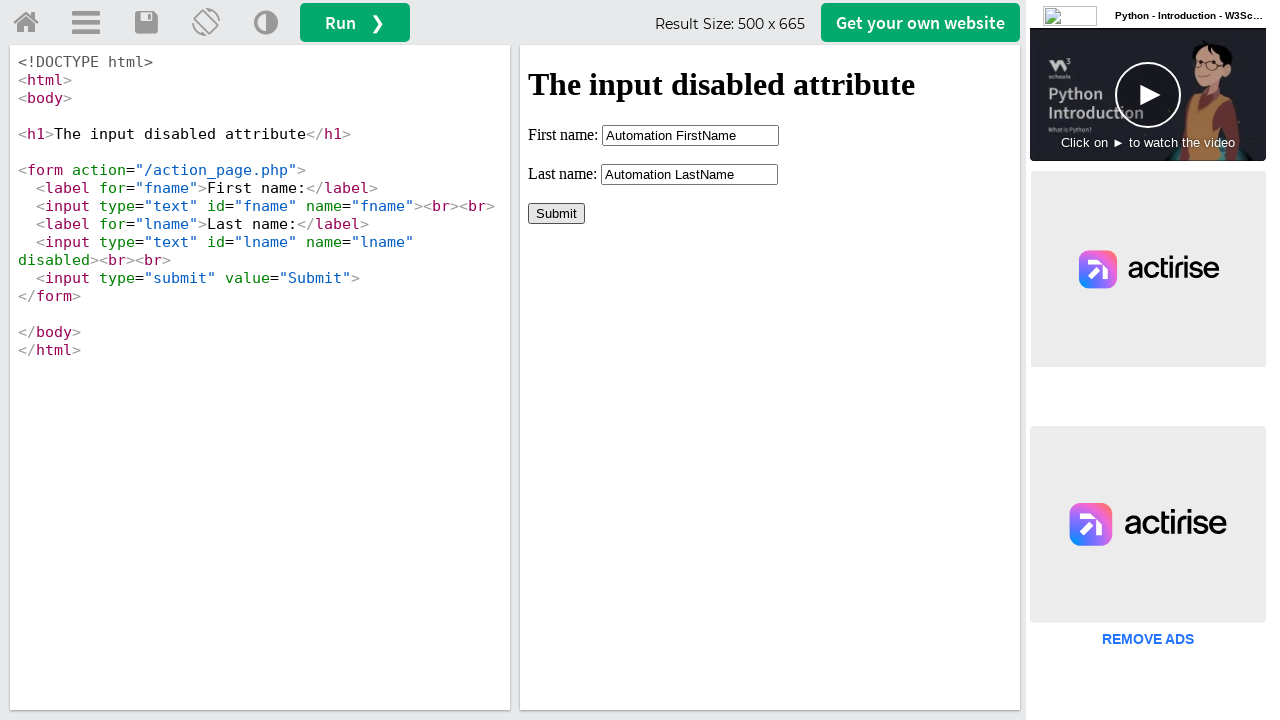

Verified submitted data is displayed with first name and last name
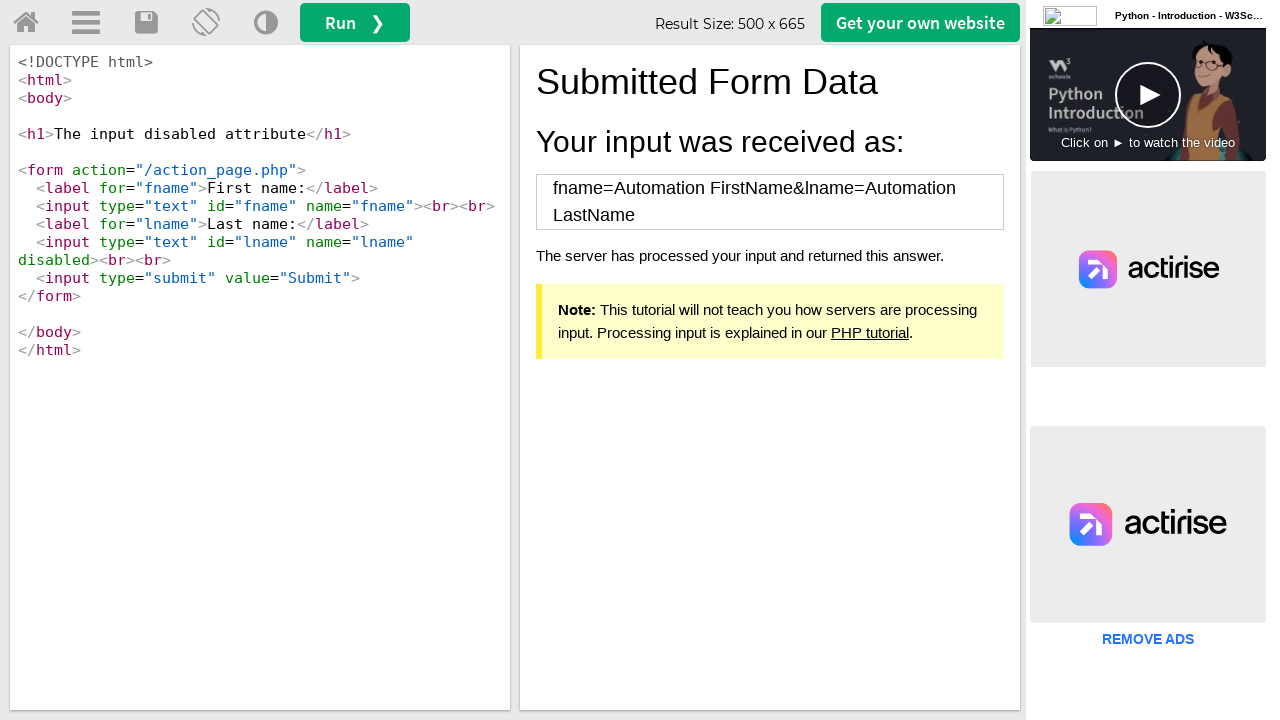

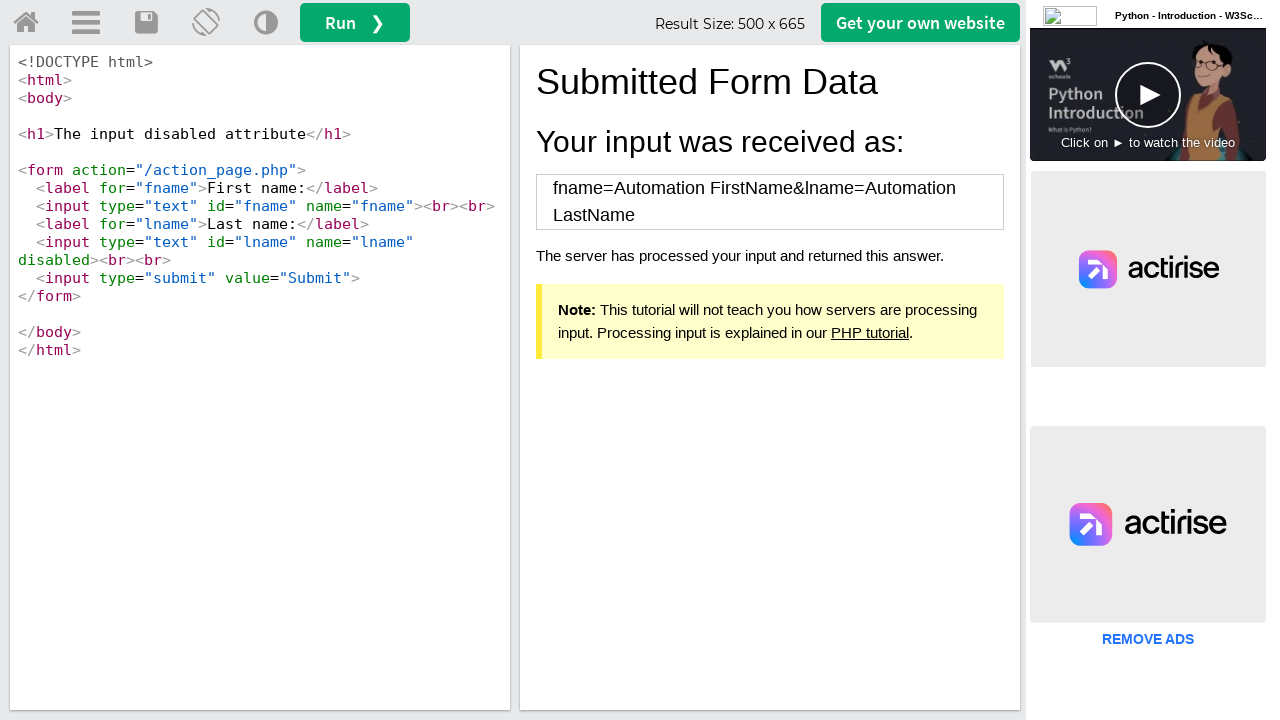